Tests filtering to display only completed todo items

Starting URL: https://demo.playwright.dev/todomvc

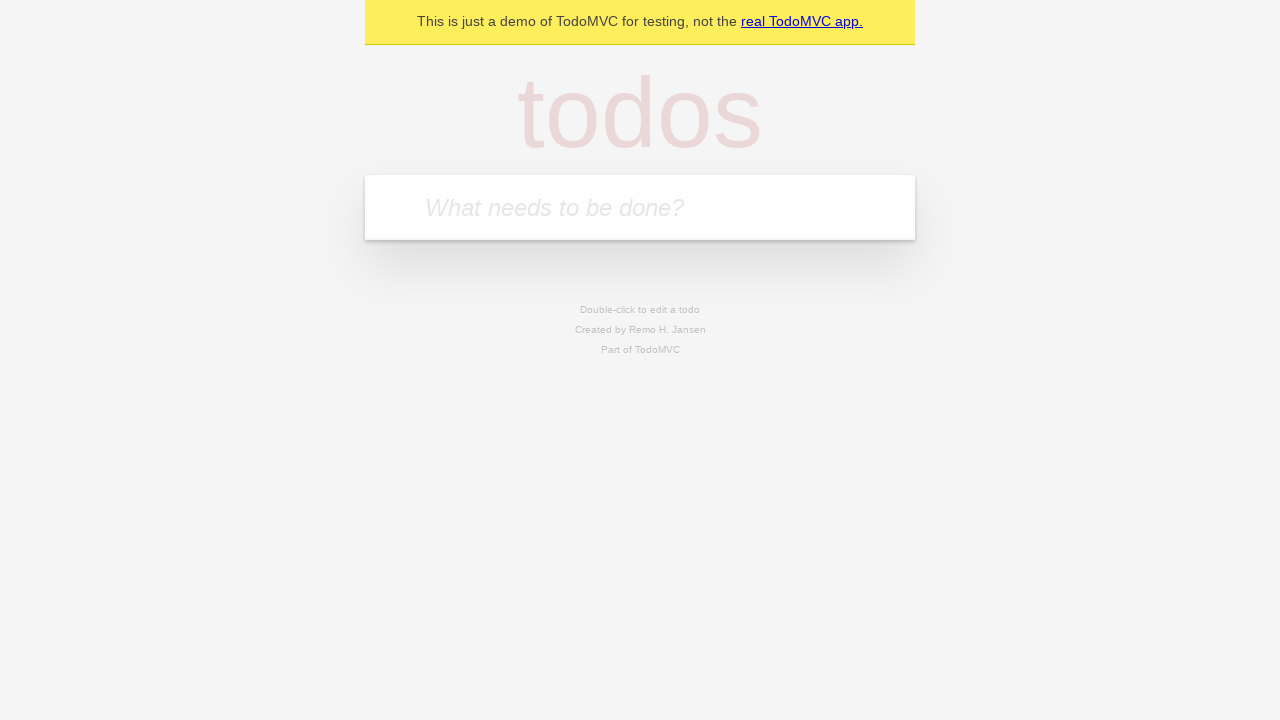

Filled todo input with 'buy some cheese' on internal:attr=[placeholder="What needs to be done?"i]
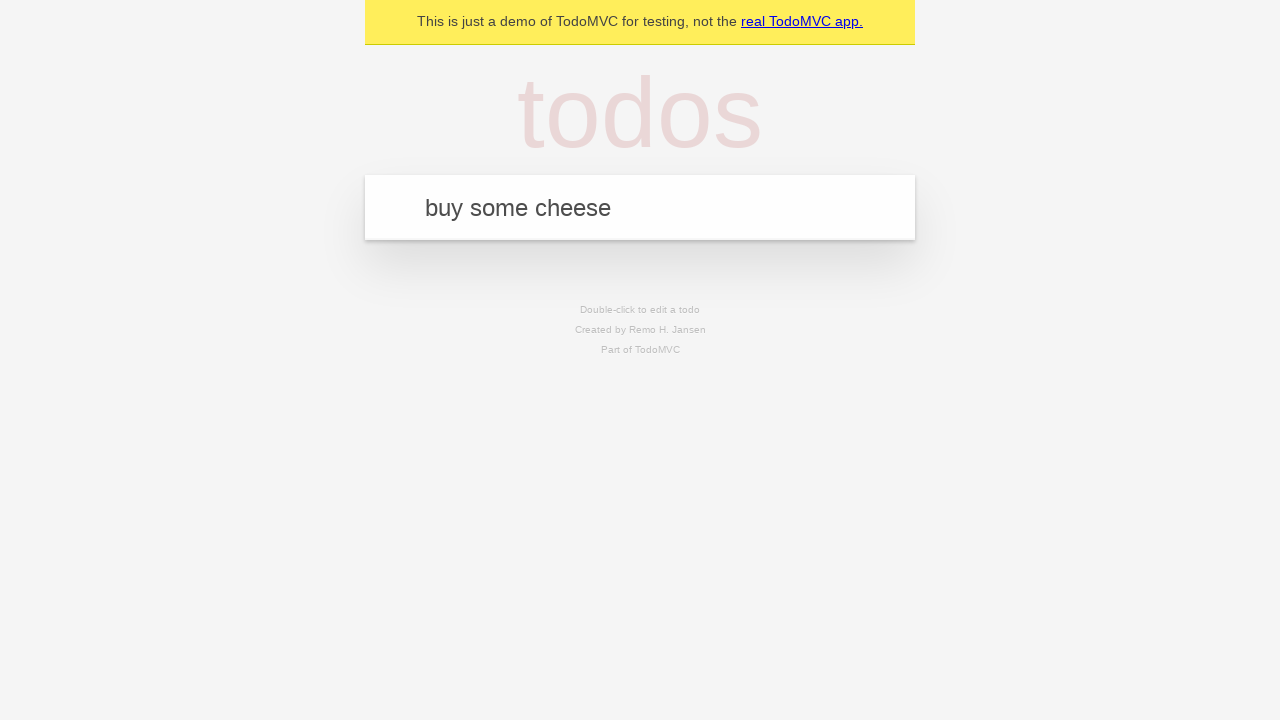

Pressed Enter to add 'buy some cheese' todo item on internal:attr=[placeholder="What needs to be done?"i]
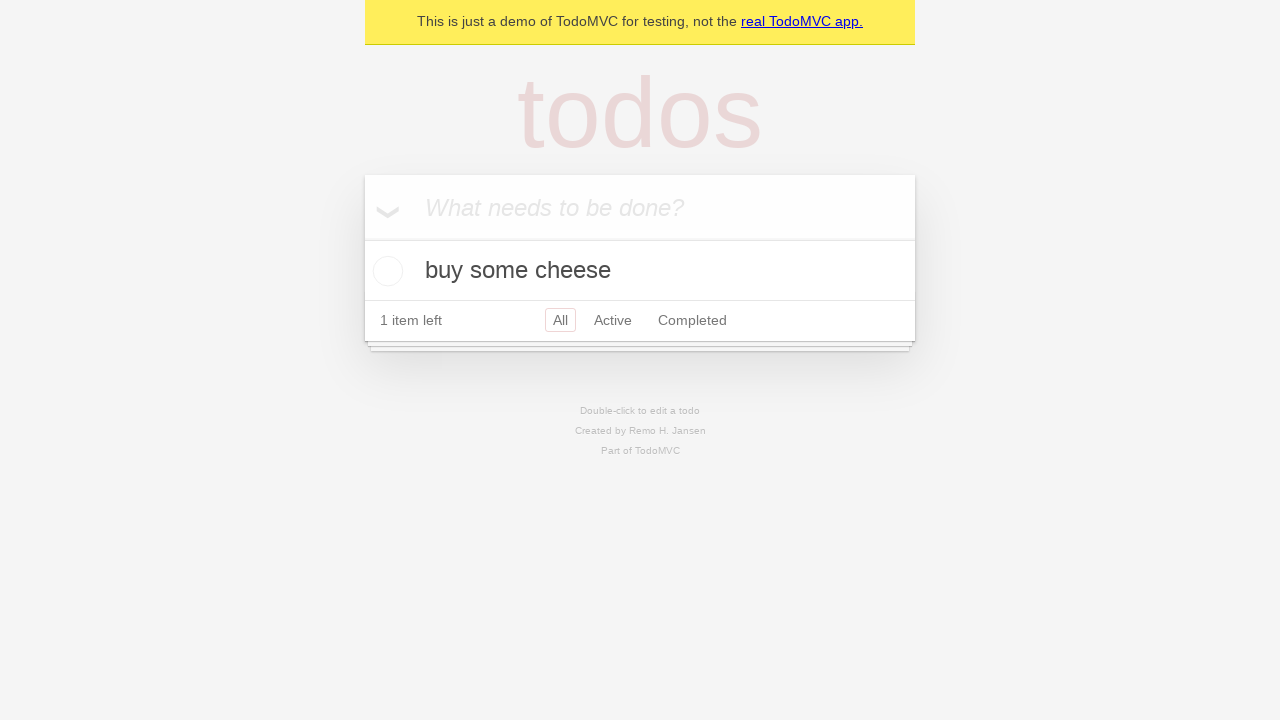

Filled todo input with 'feed the cat' on internal:attr=[placeholder="What needs to be done?"i]
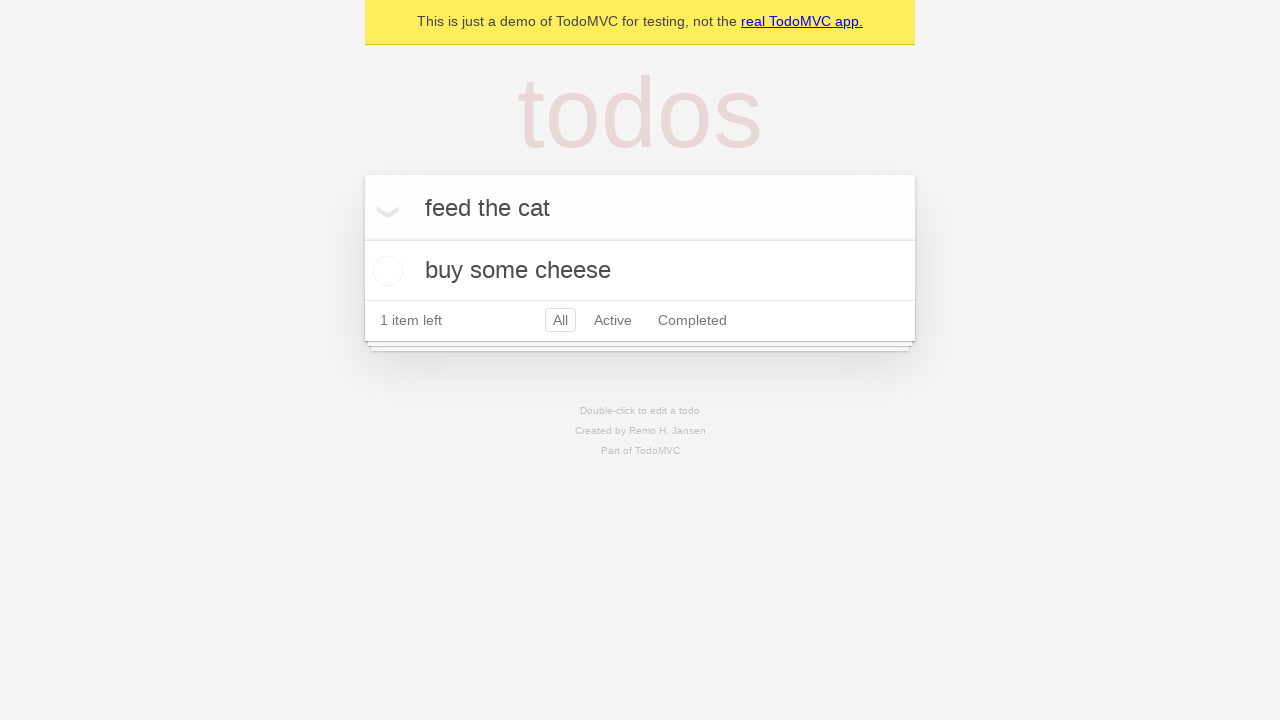

Pressed Enter to add 'feed the cat' todo item on internal:attr=[placeholder="What needs to be done?"i]
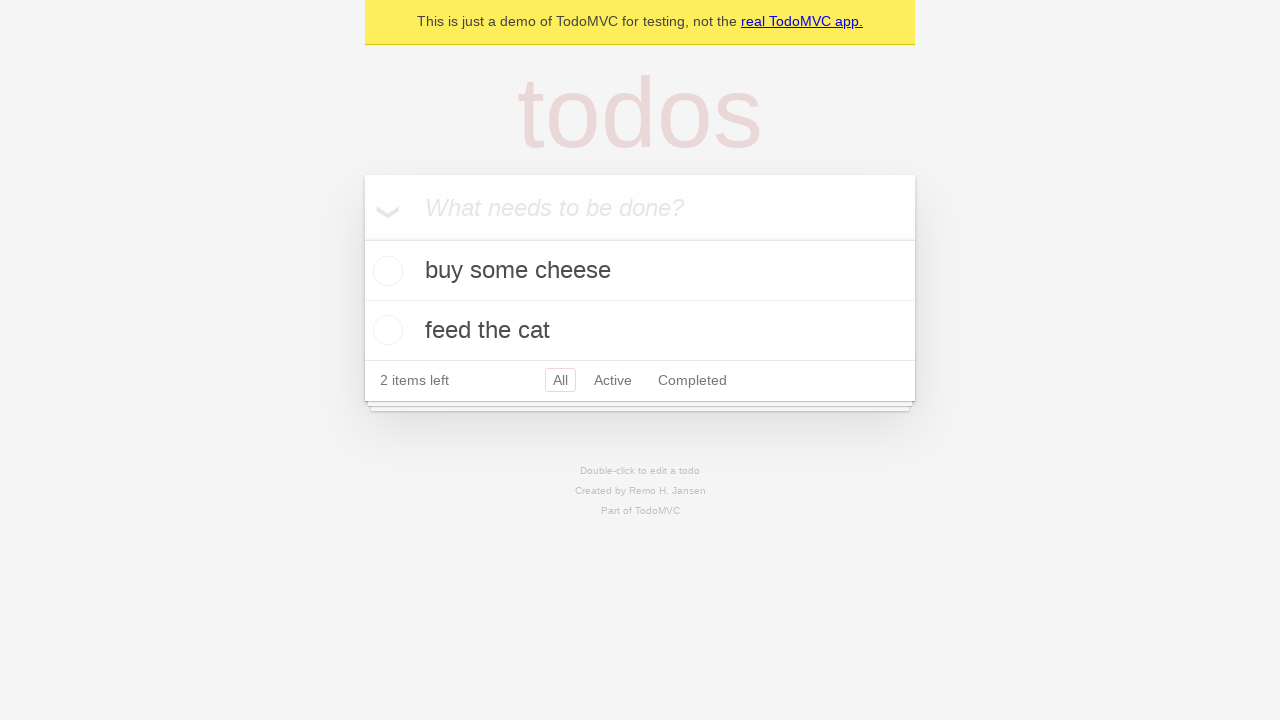

Filled todo input with 'book a doctors appointment' on internal:attr=[placeholder="What needs to be done?"i]
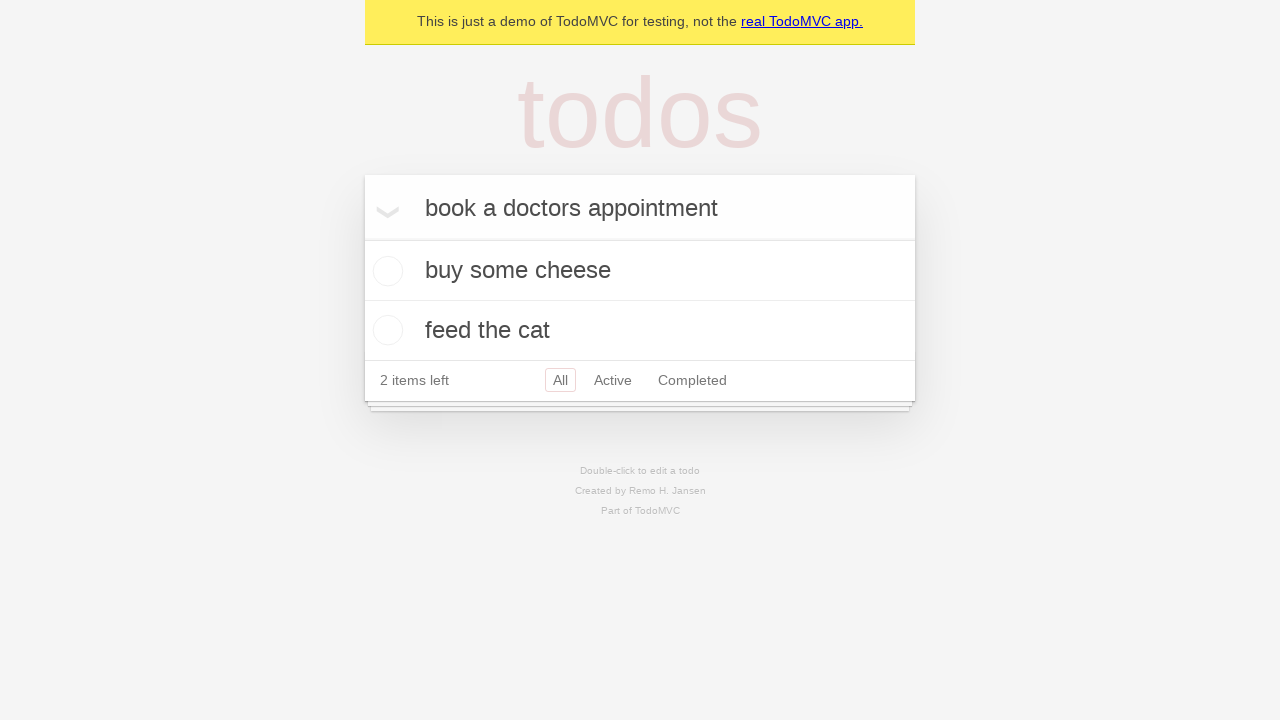

Pressed Enter to add 'book a doctors appointment' todo item on internal:attr=[placeholder="What needs to be done?"i]
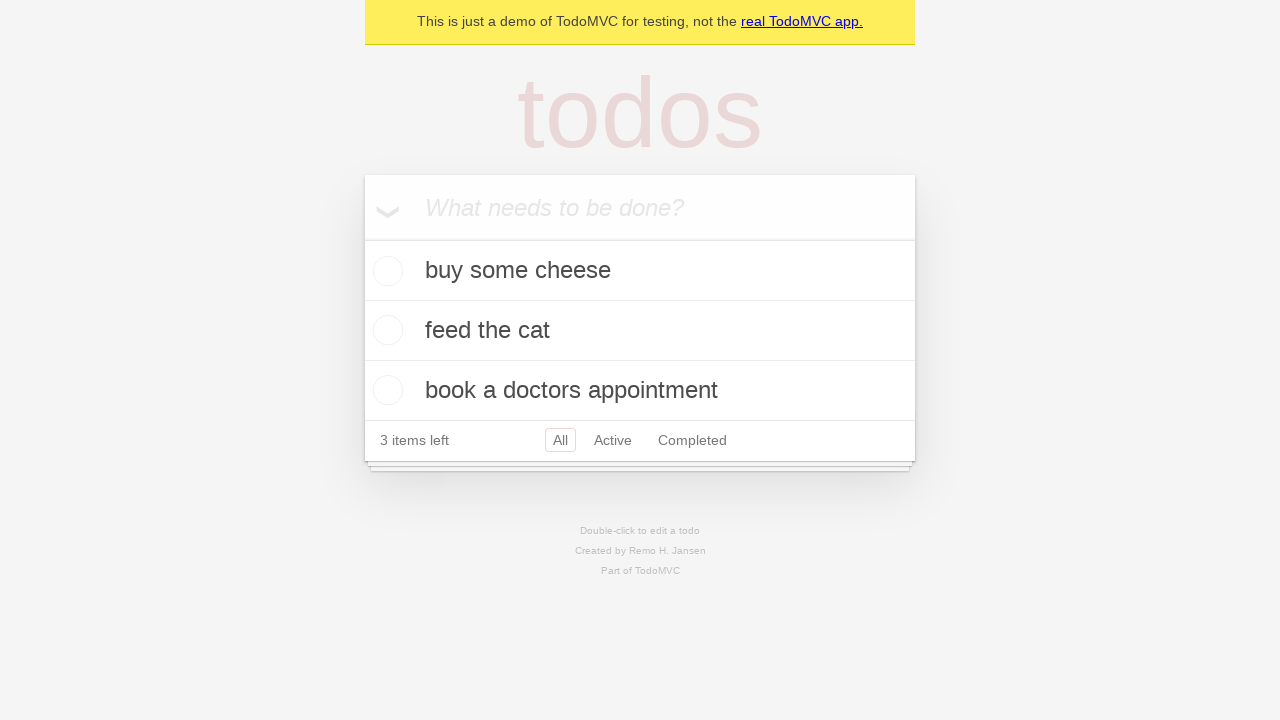

Checked the second todo item (feed the cat) at (385, 330) on internal:testid=[data-testid="todo-item"s] >> nth=1 >> internal:role=checkbox
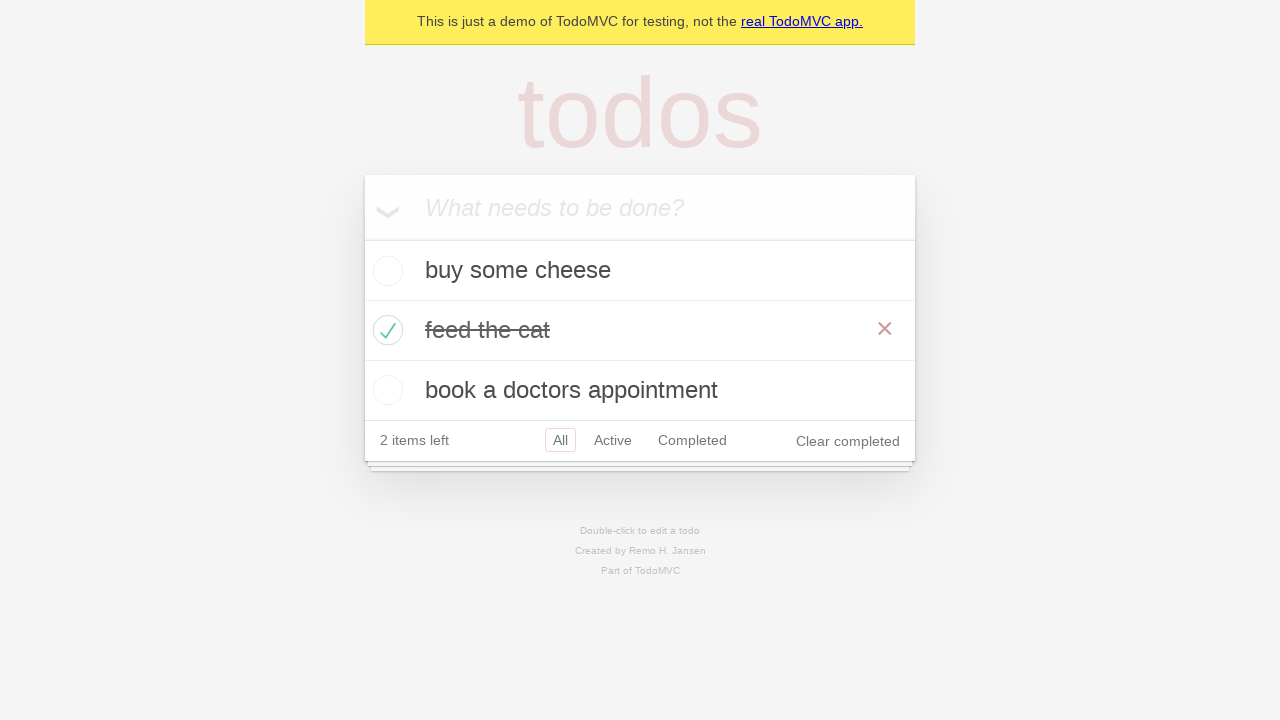

Clicked 'Completed' filter link at (692, 440) on internal:role=link[name="Completed"i]
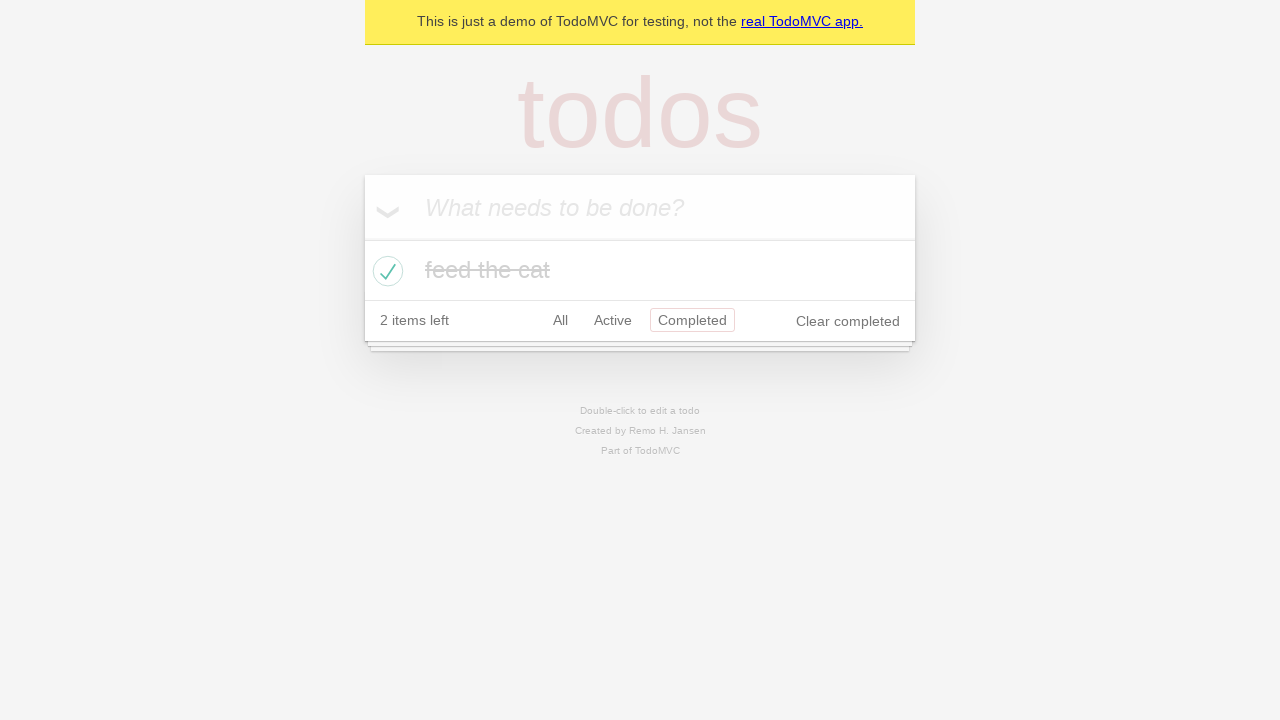

Waited for filtered todo items to display
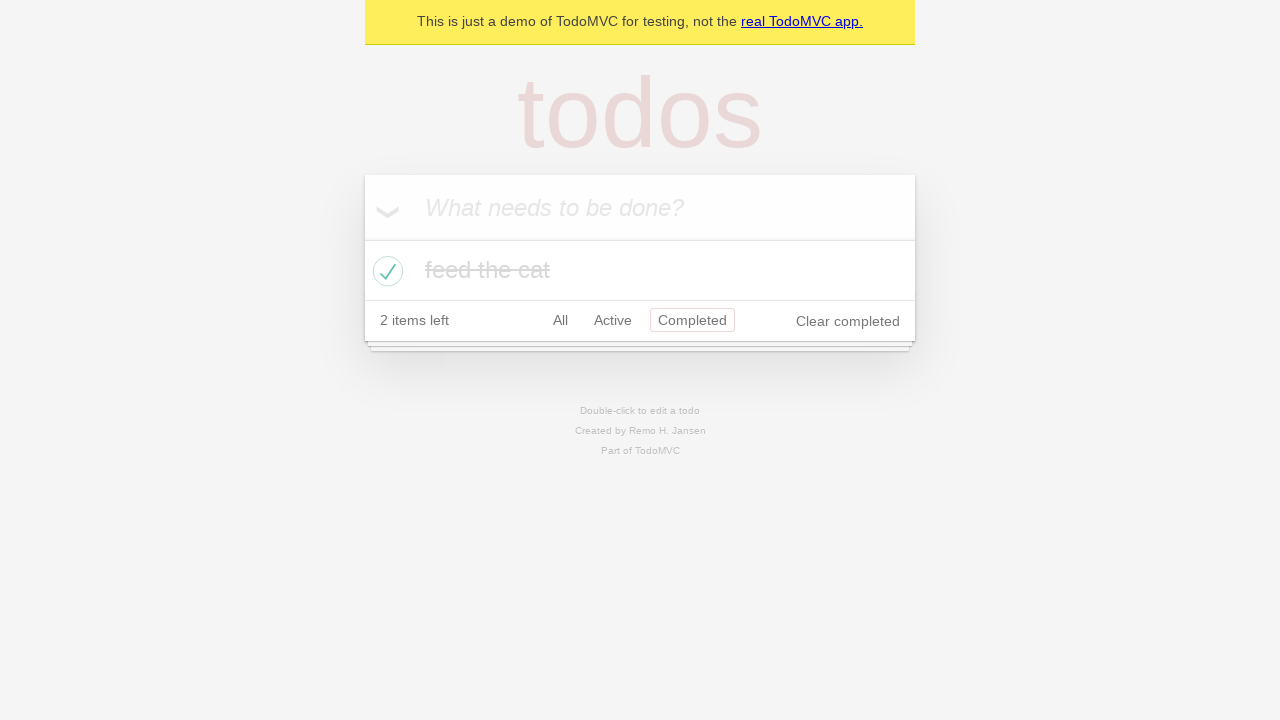

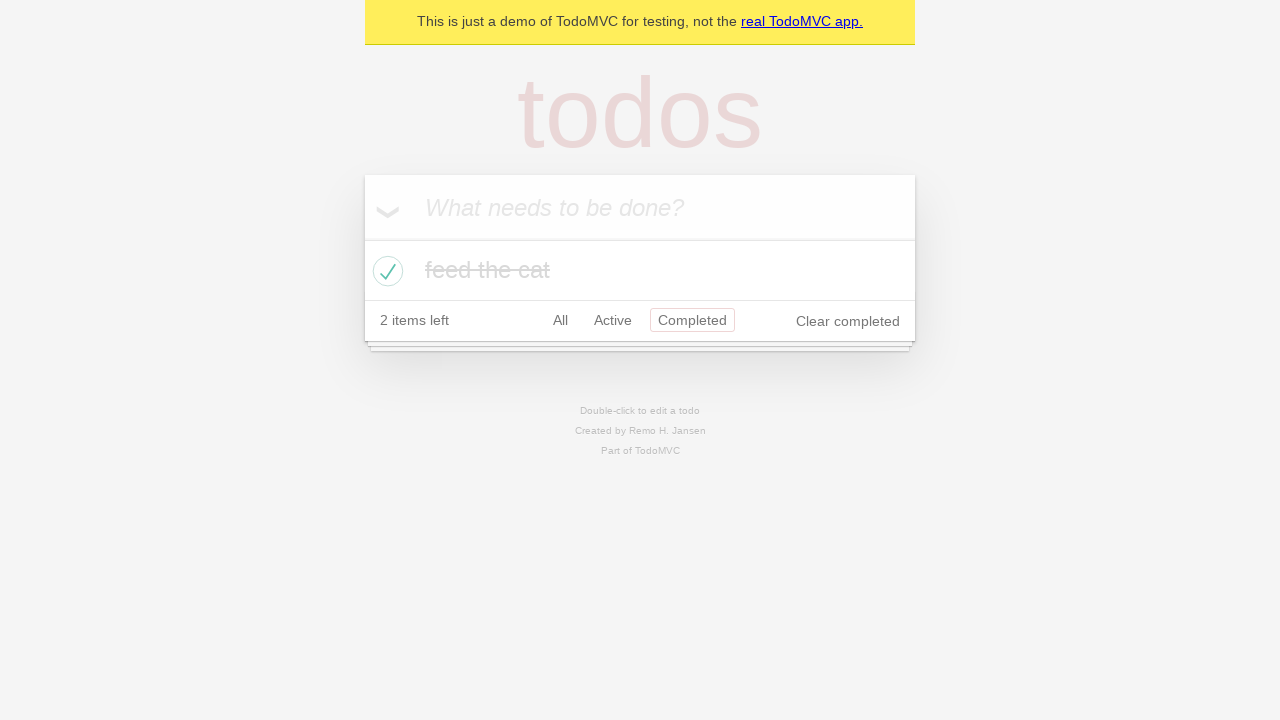